Navigates to the NFL player stats page and verifies the page title contains "Stats"

Starting URL: https://www.nfl.com/stats/player-stats/

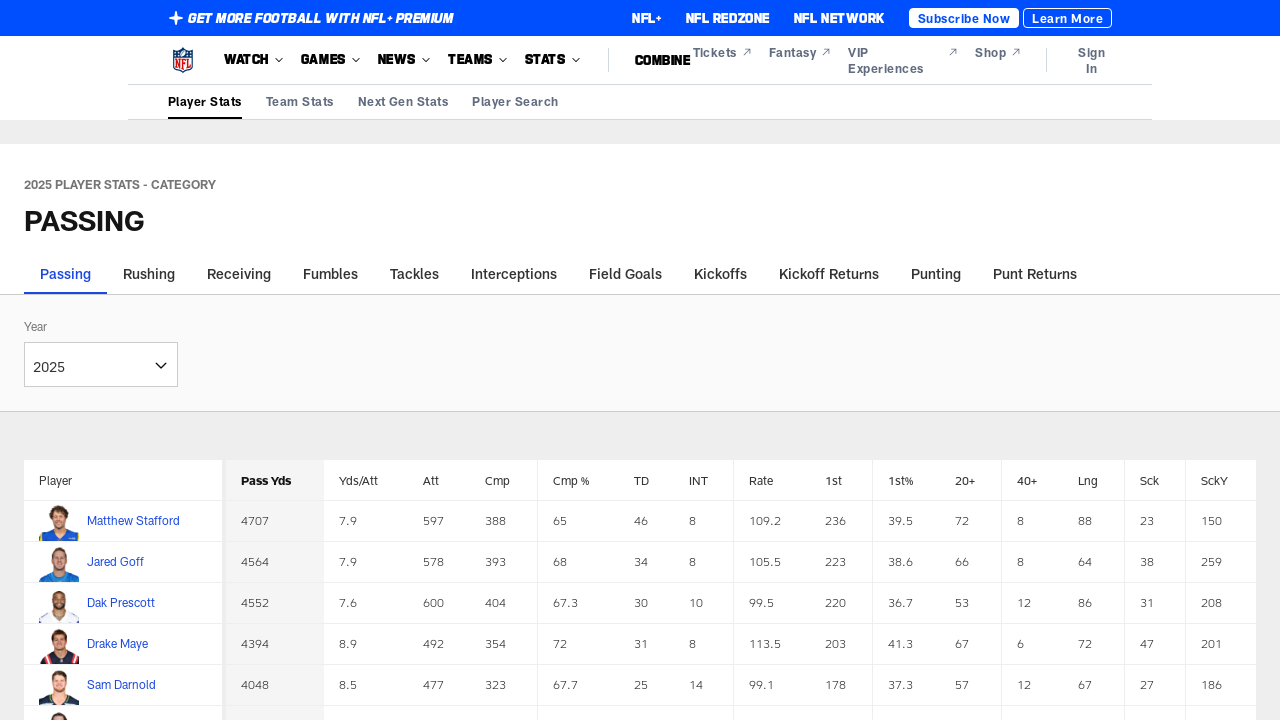

Navigated to NFL player stats page
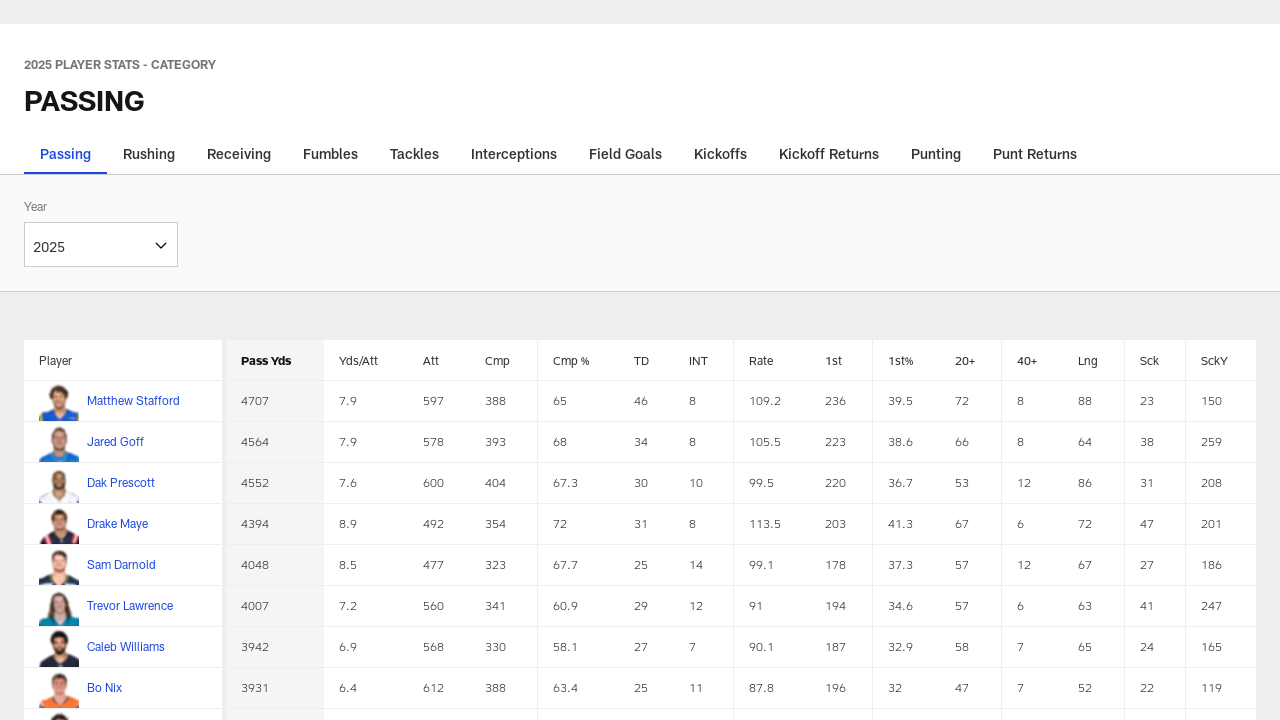

Page DOM content loaded
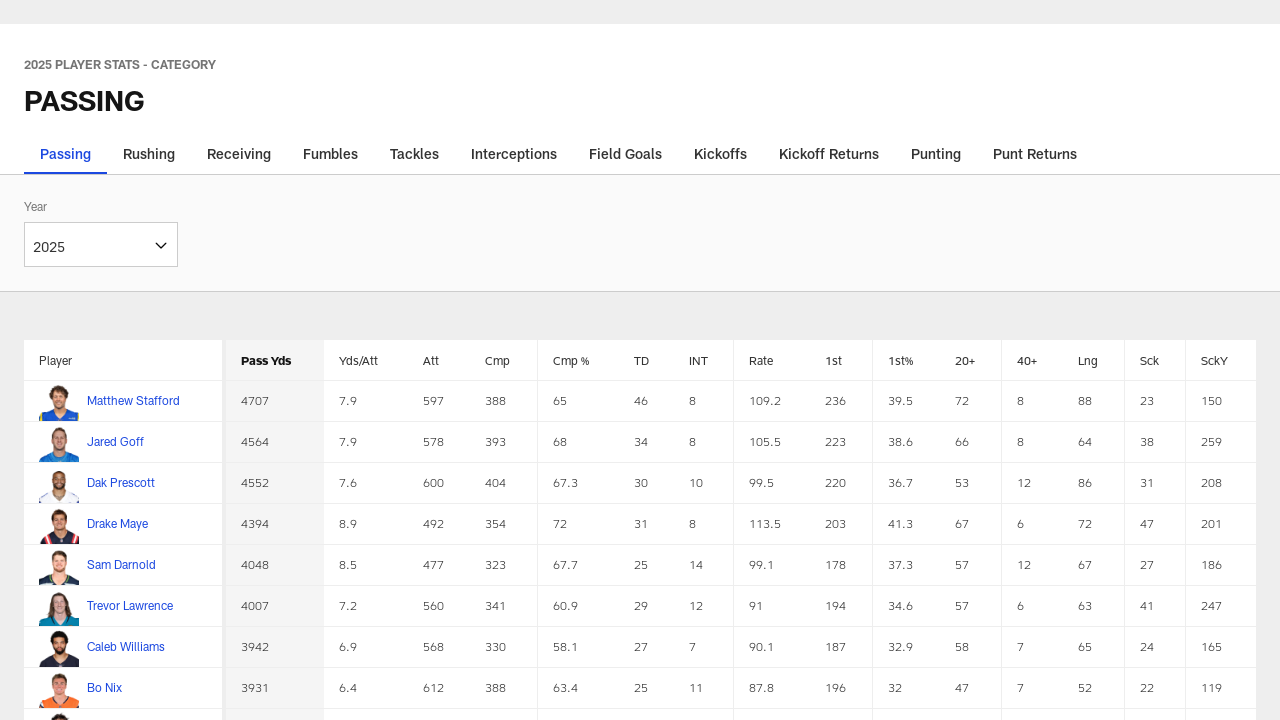

Verified page title contains 'Stats'
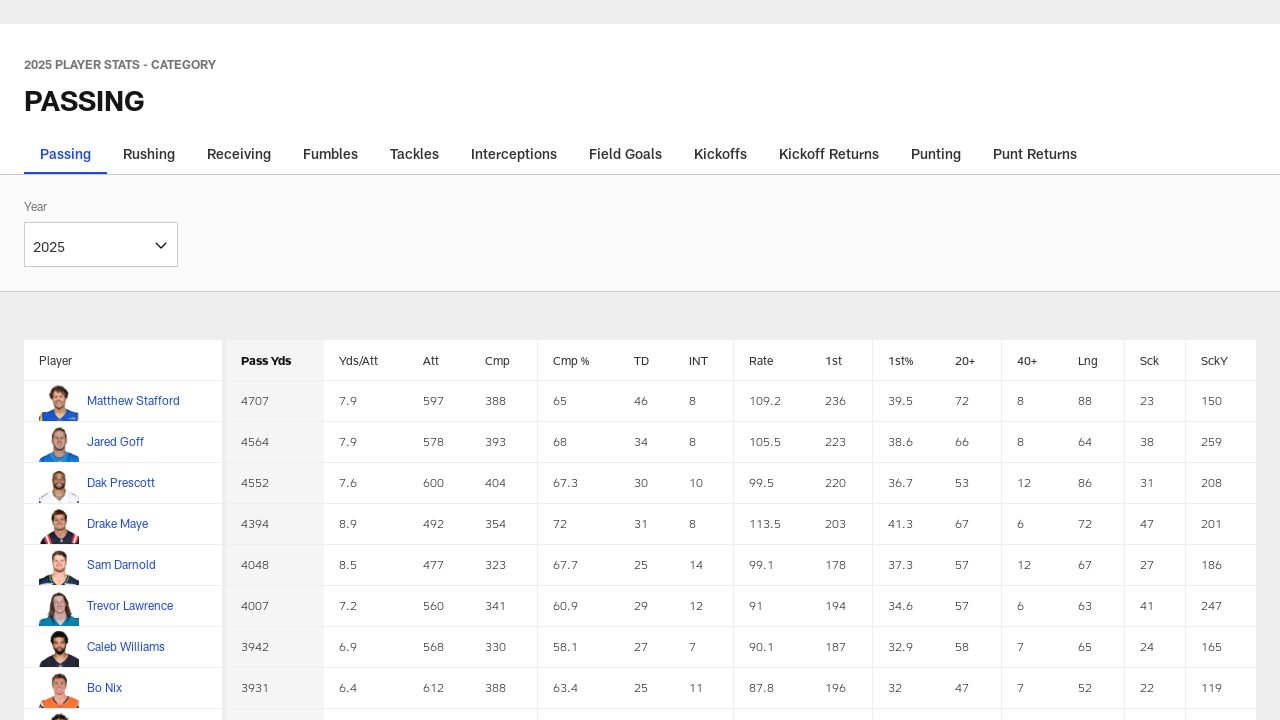

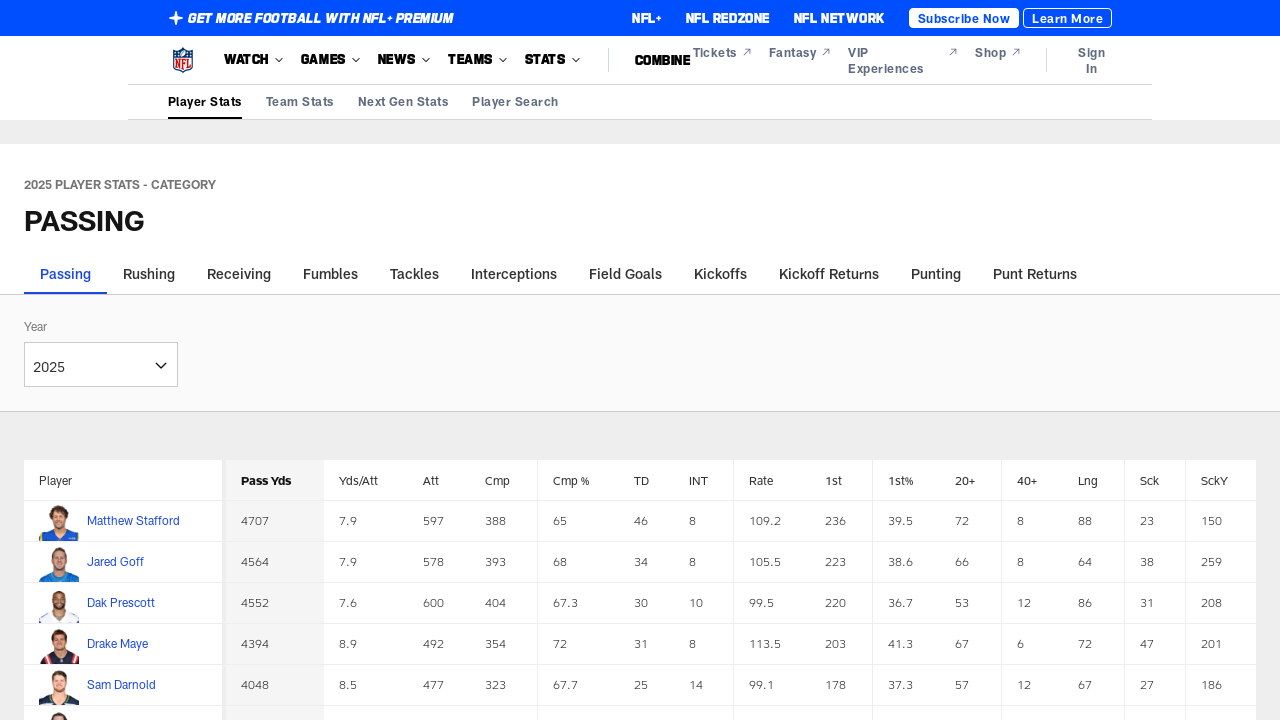